Tests different click interactions on the DemoQA buttons page including double-click, right-click (context click), and regular click actions

Starting URL: https://demoqa.com/buttons

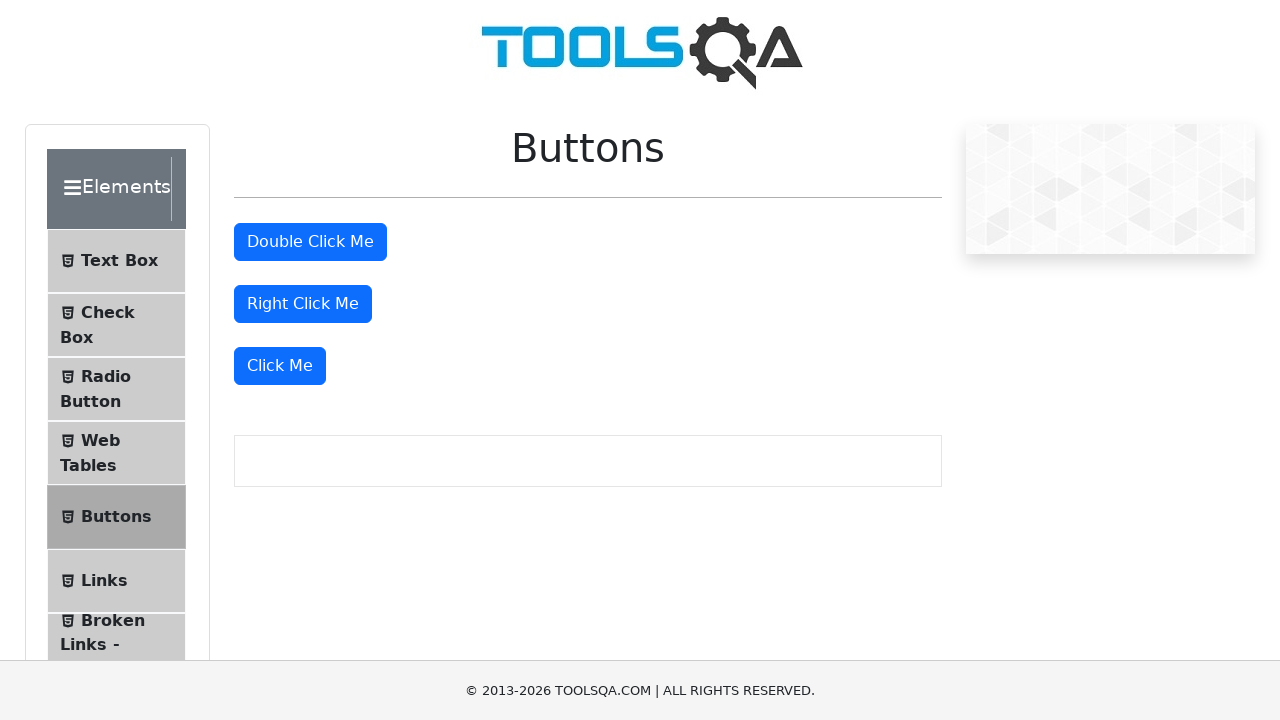

Double-clicked the double click button at (310, 242) on #doubleClickBtn
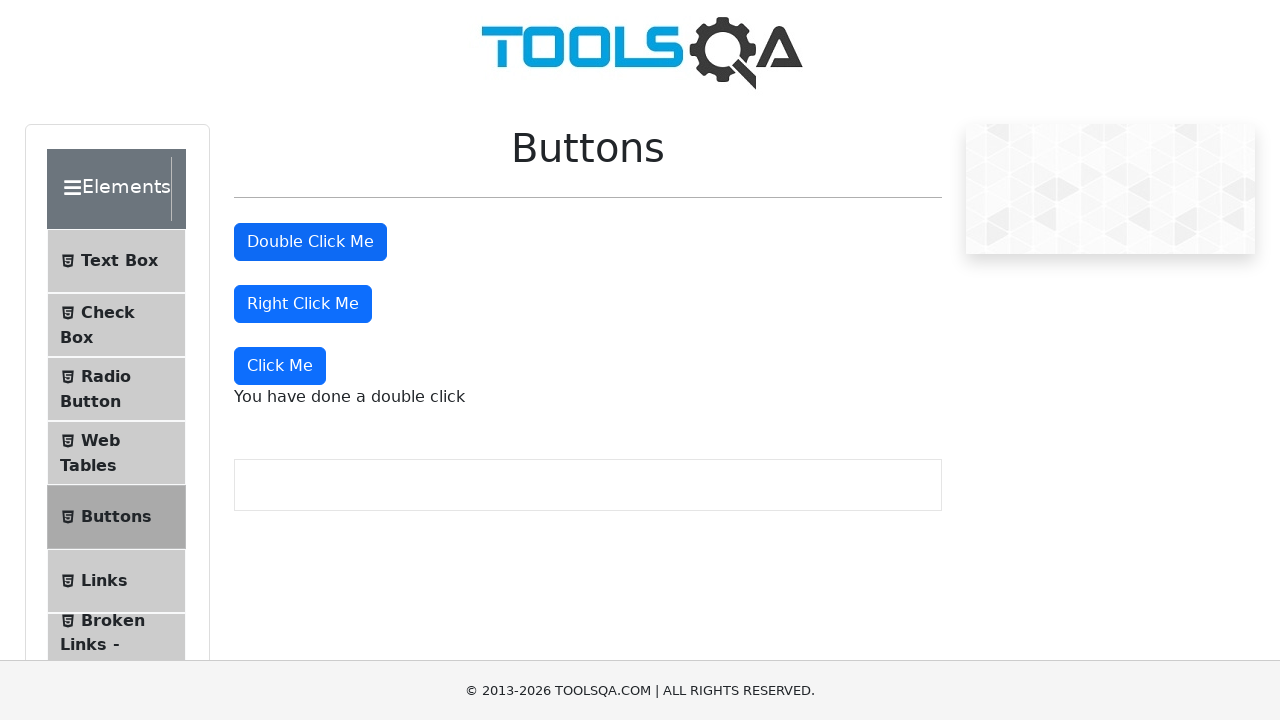

Right-clicked the right click button at (303, 304) on #rightClickBtn
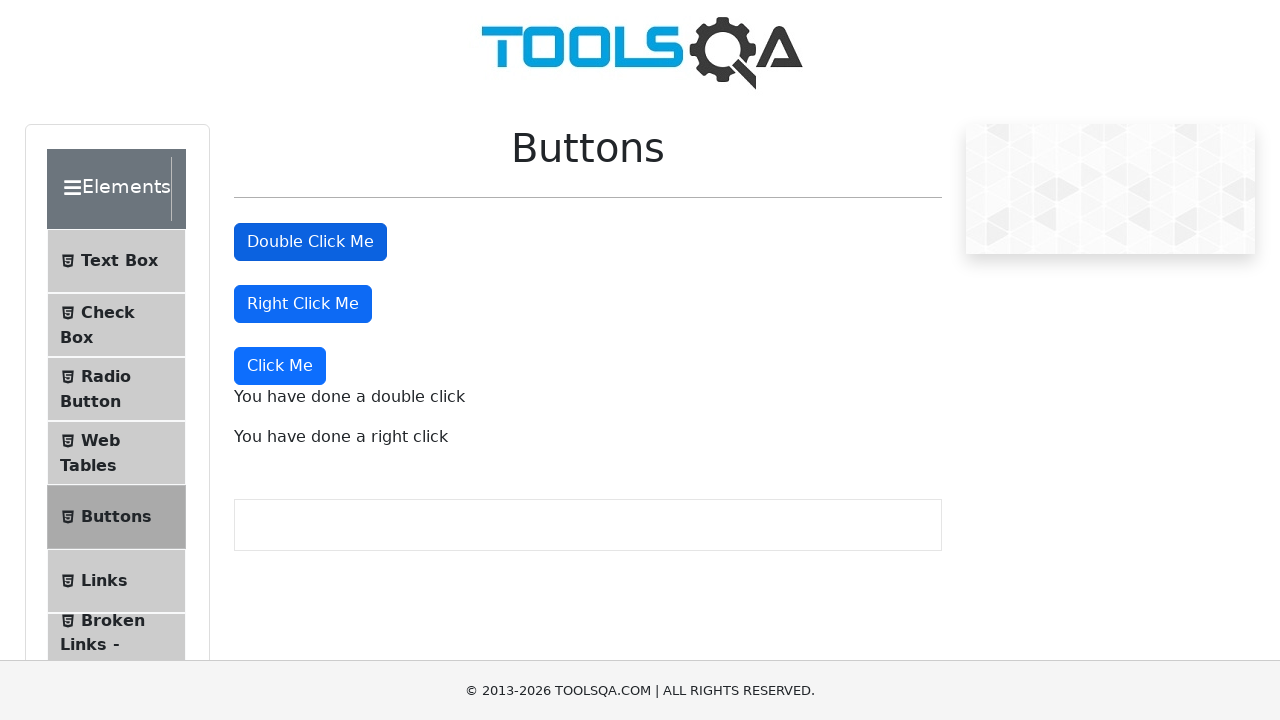

Clicked the 'Click Me' button at (280, 366) on xpath=//button[text()='Click Me']
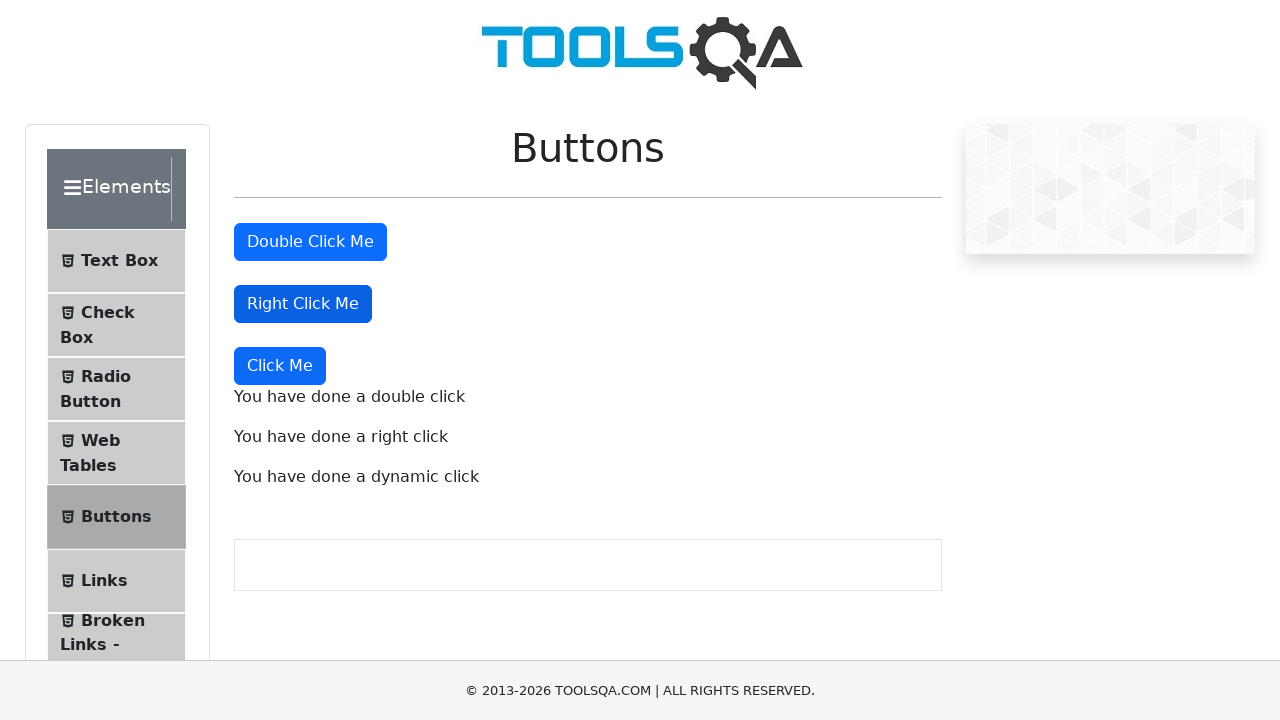

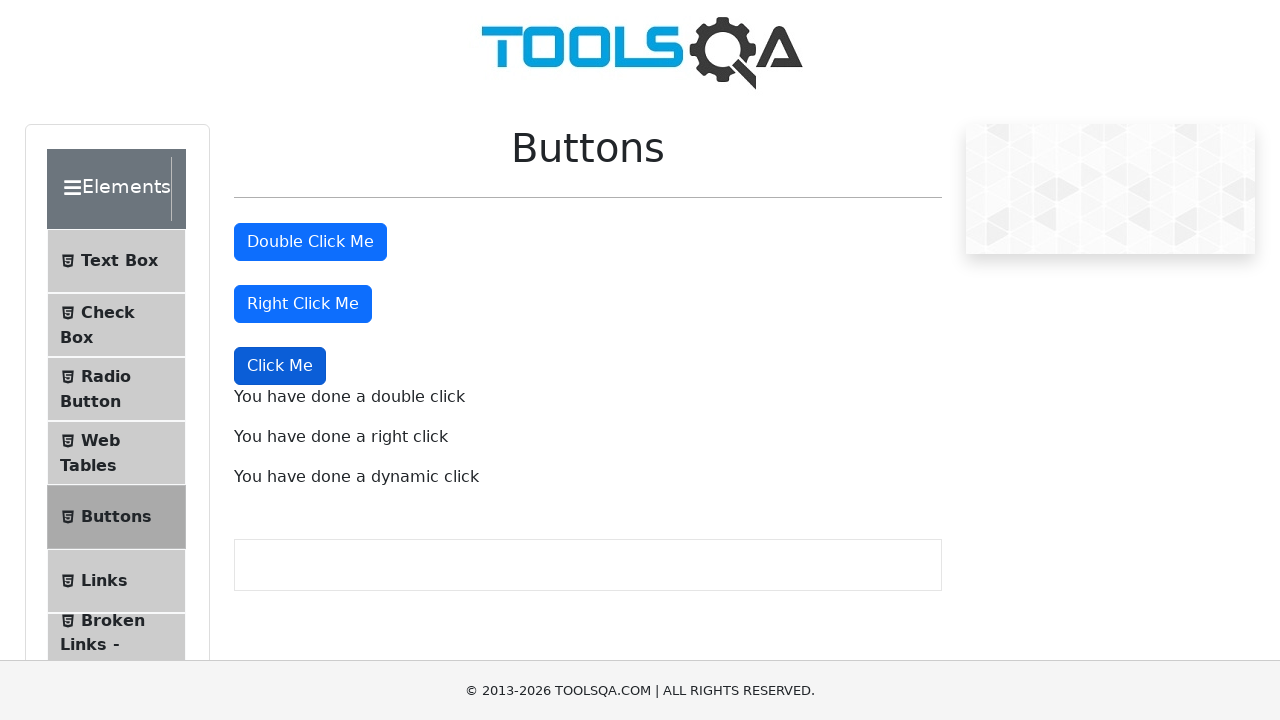